Tests scrollbar functionality by navigating to the Scrollbars section and clicking a button that requires scrolling to reach

Starting URL: http://uitestingplayground.com

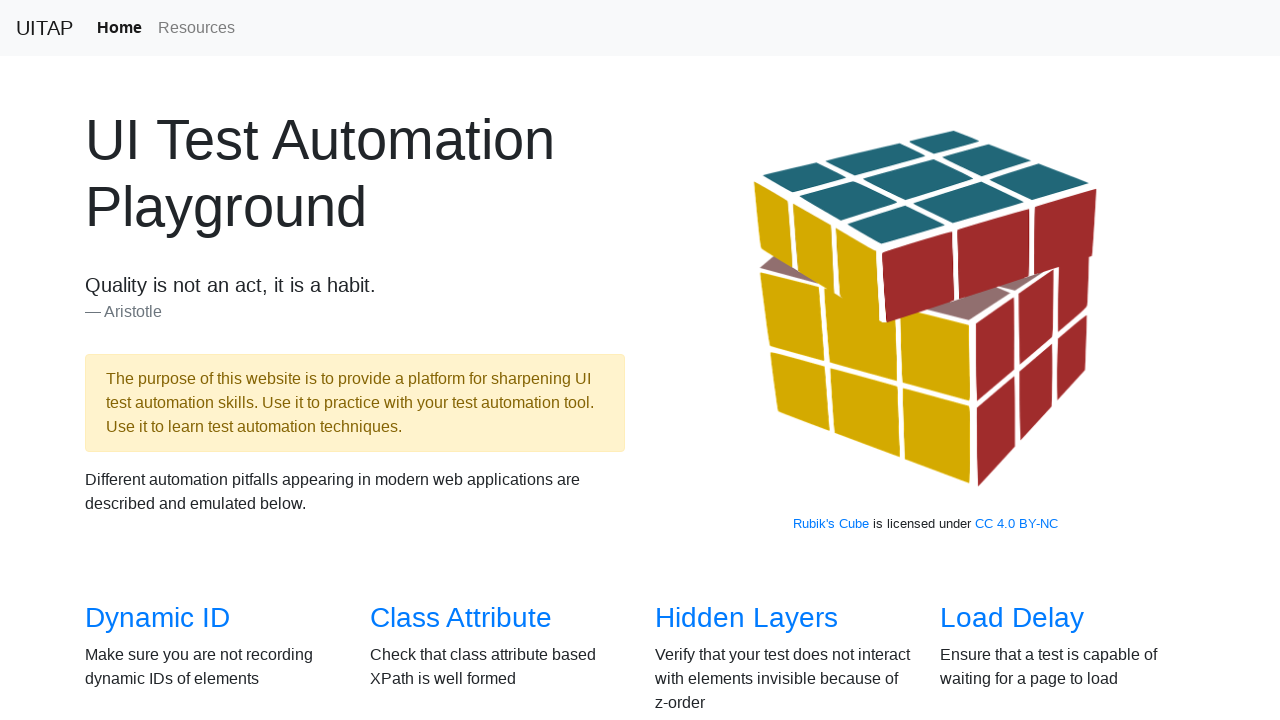

Main page title loaded and verified
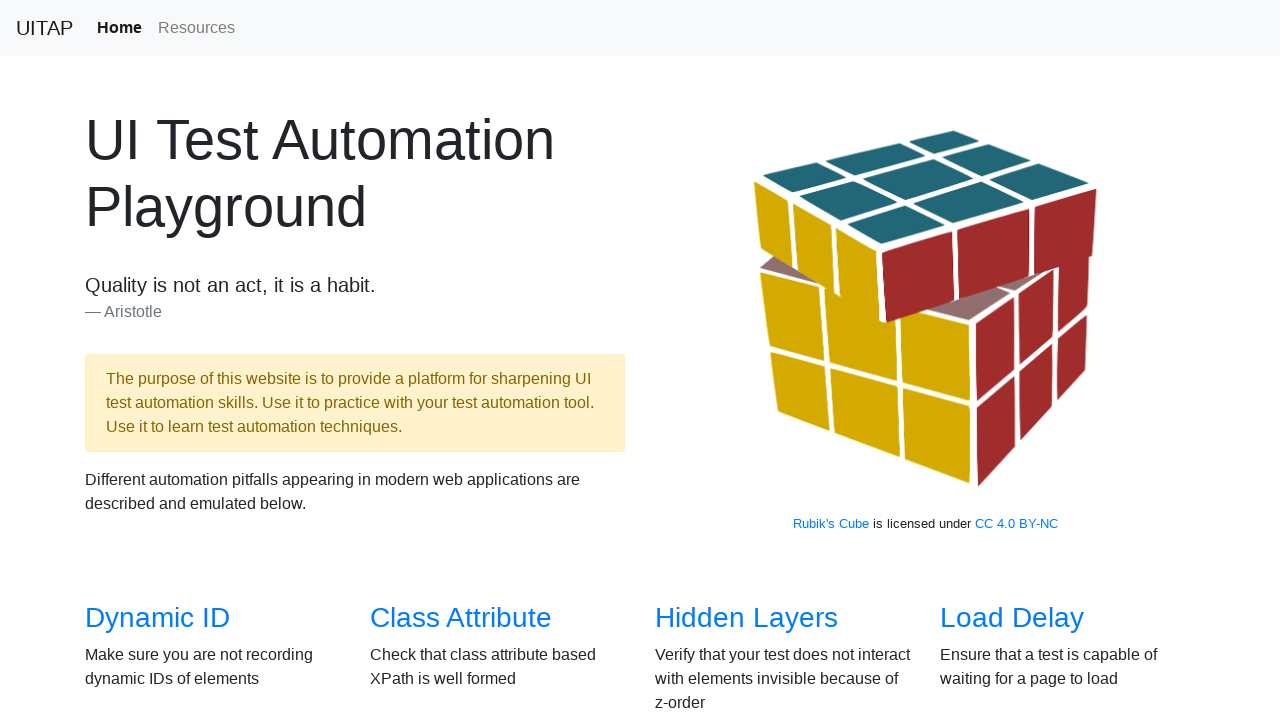

Clicked on Scrollbars link to navigate to Scrollbars section at (148, 361) on internal:text="Scrollbars"i
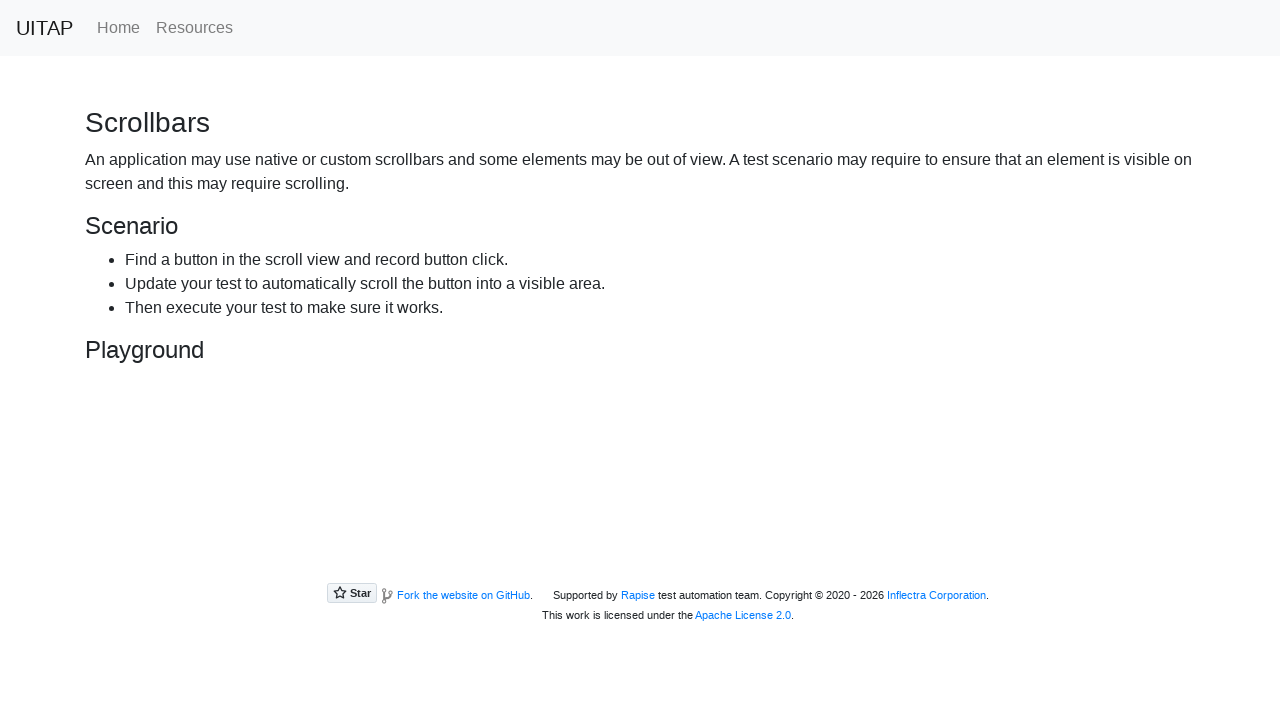

Scrollbars page loaded with heading element
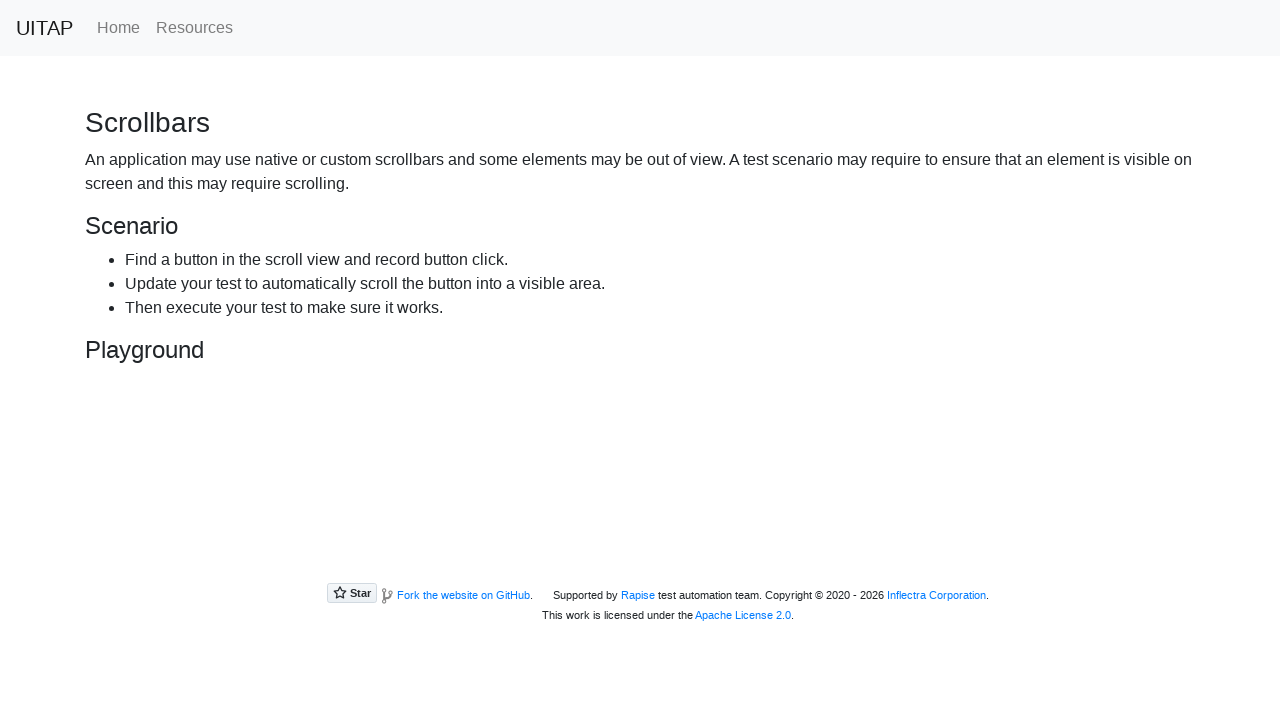

Clicked hiding button that required scrolling to reach at (234, 448) on #hidingButton
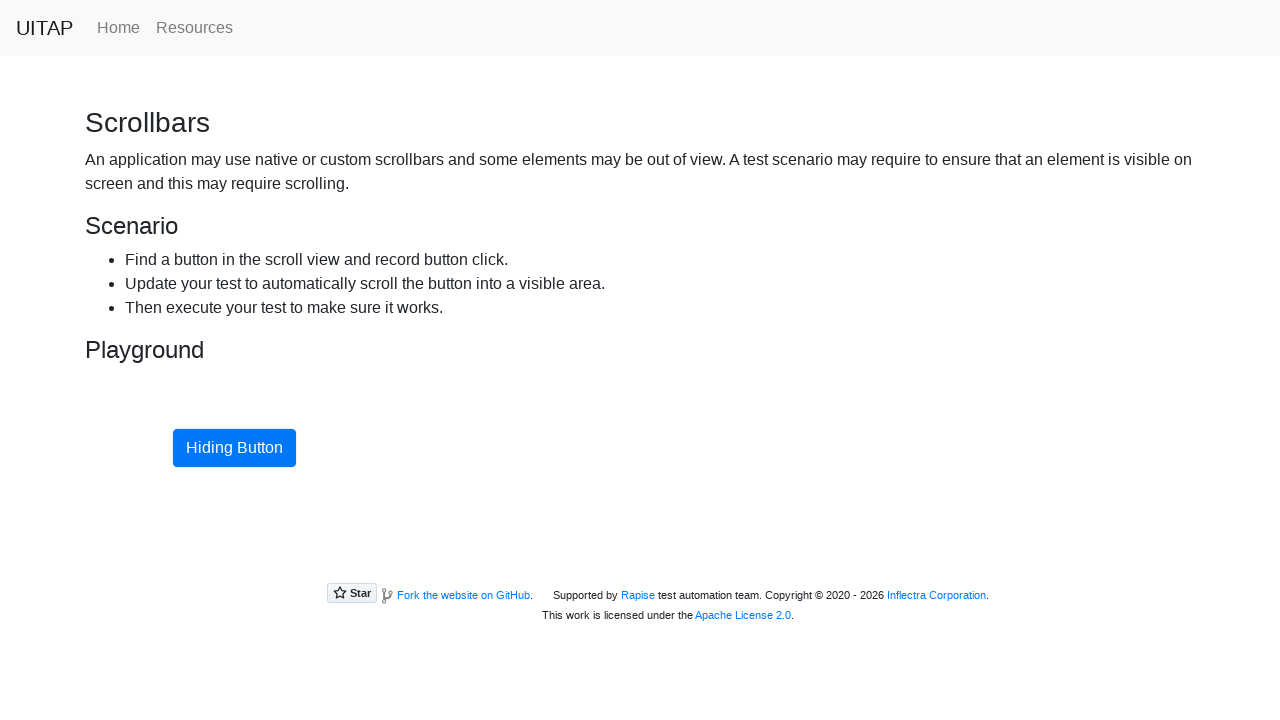

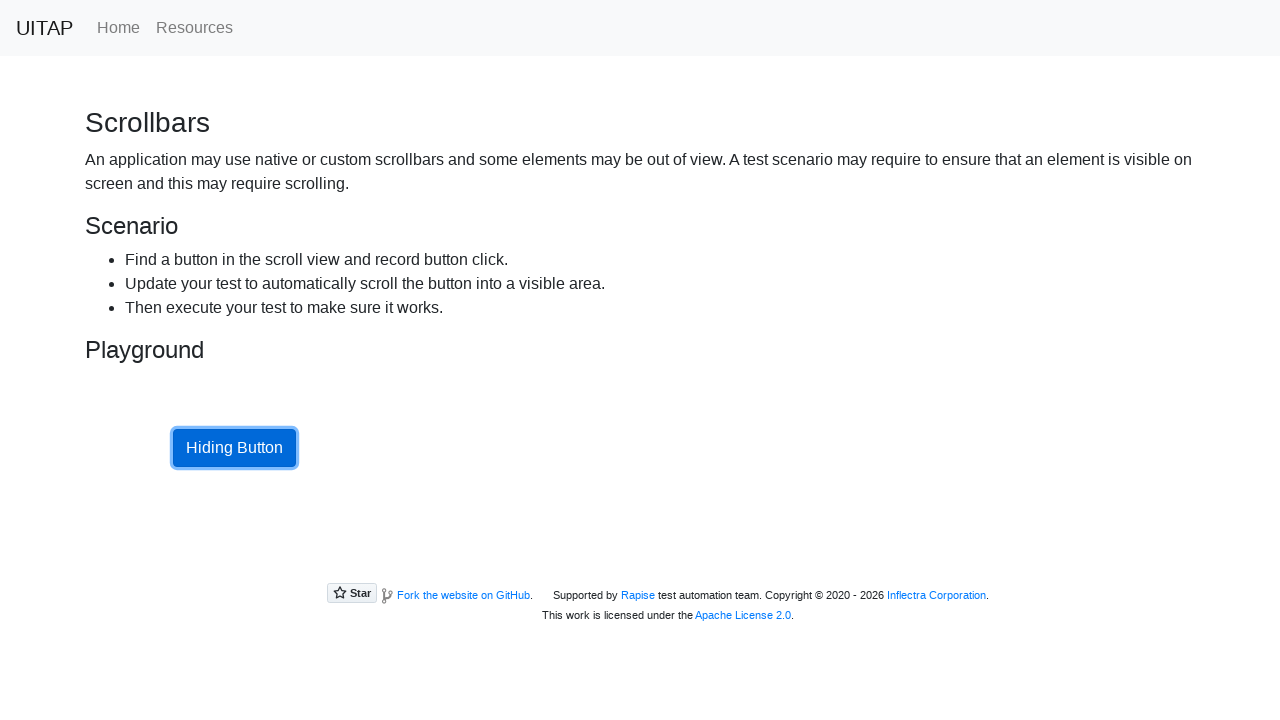